Tests navigation to the Sofas category by clicking the SOFAS link on the homepage

Starting URL: https://www.shopist.io/

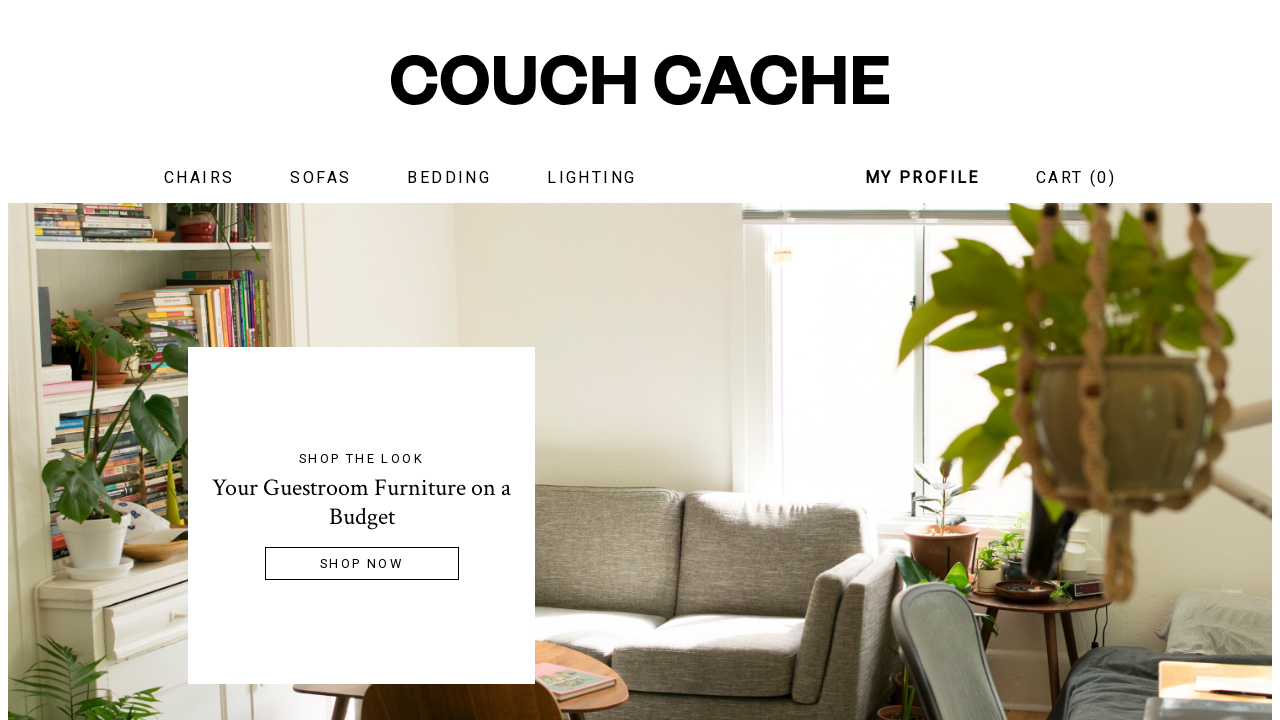

Clicked SOFAS link on homepage to navigate to Sofas category at (321, 178) on internal:text="SOFAS"i >> nth=0
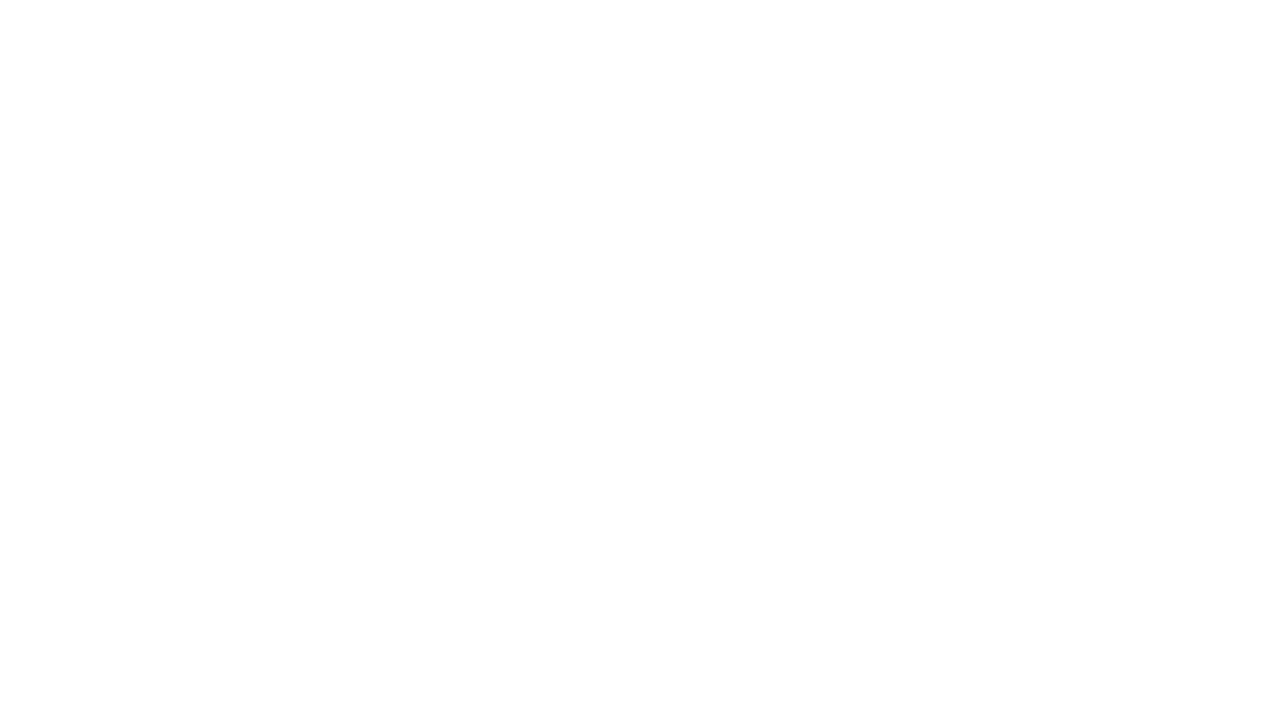

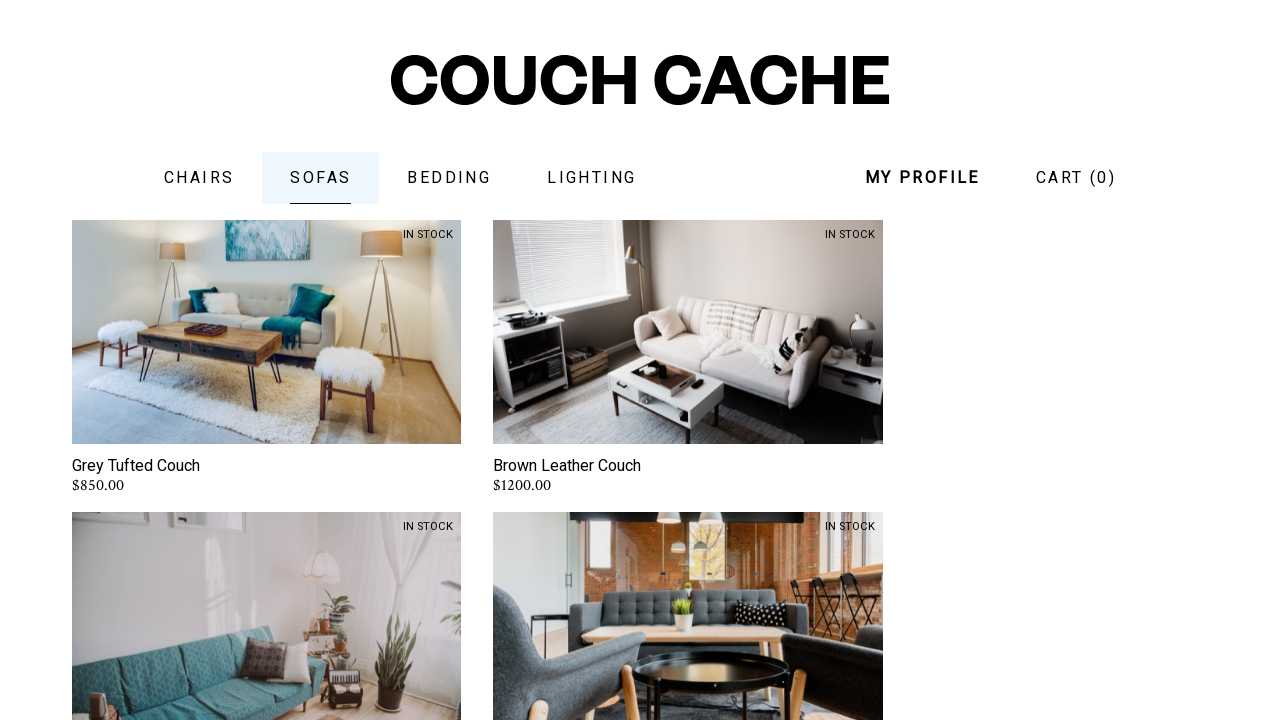